Tests popup window handling by clicking a link that opens a popup window and verifying multiple window handles exist

Starting URL: http://omayo.blogspot.com/

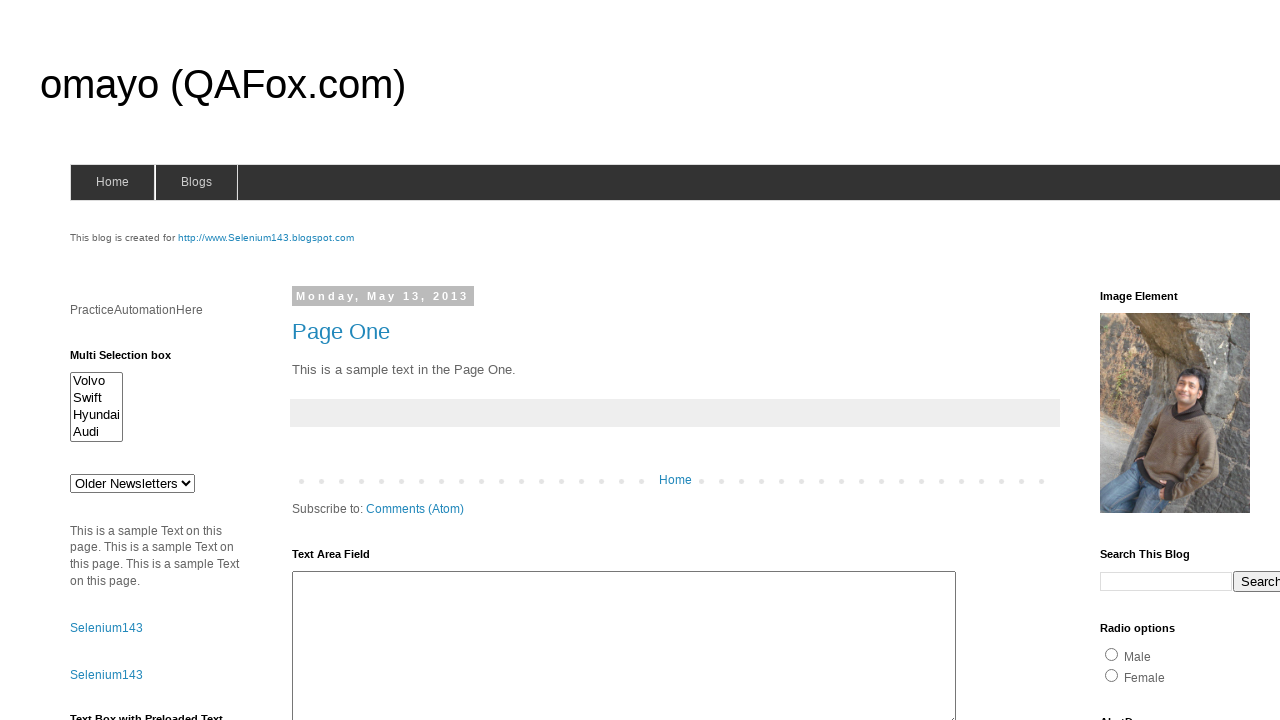

Clicked link to open popup window at (132, 360) on xpath=//a[.='Open a popup window']
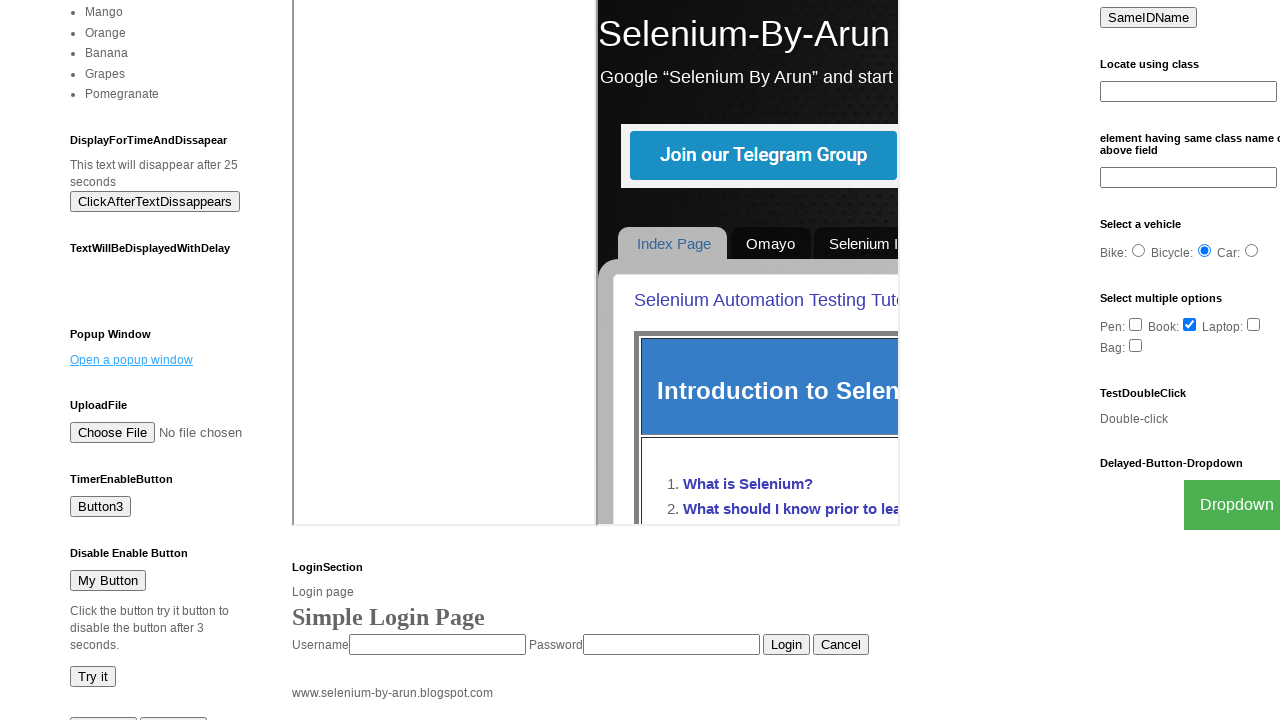

Waited 1000ms for popup to open
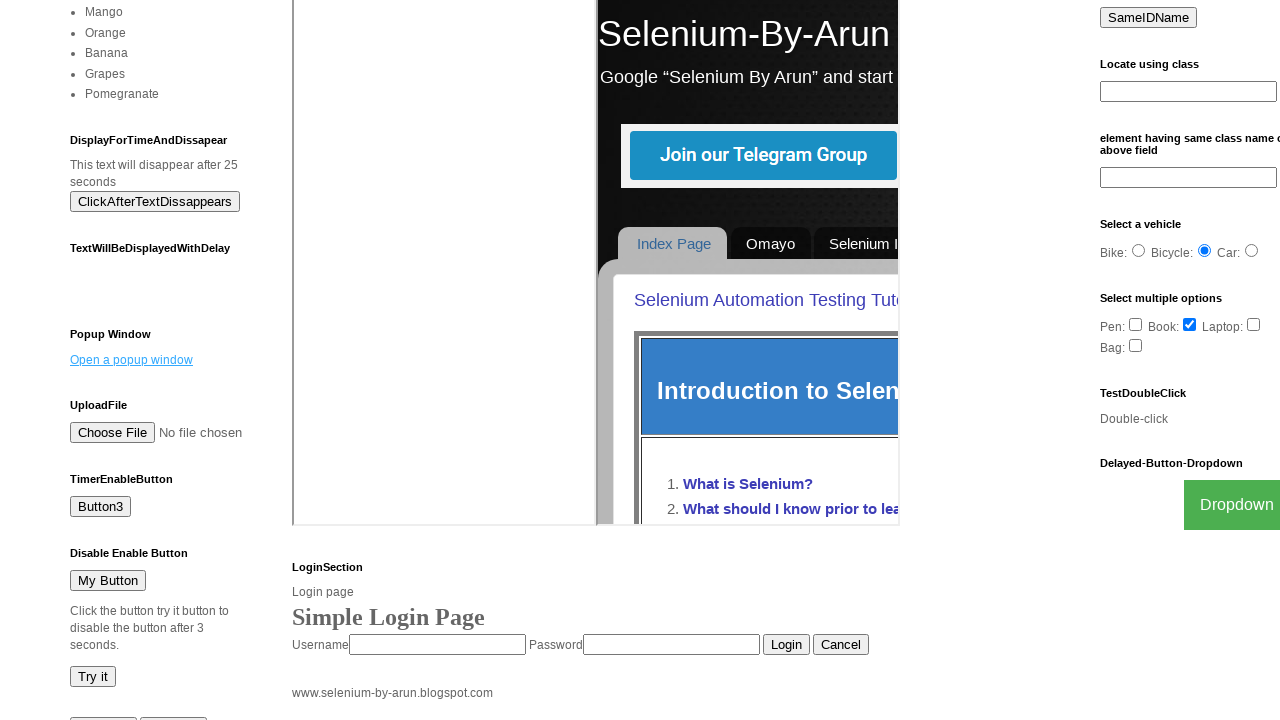

Retrieved all pages from context
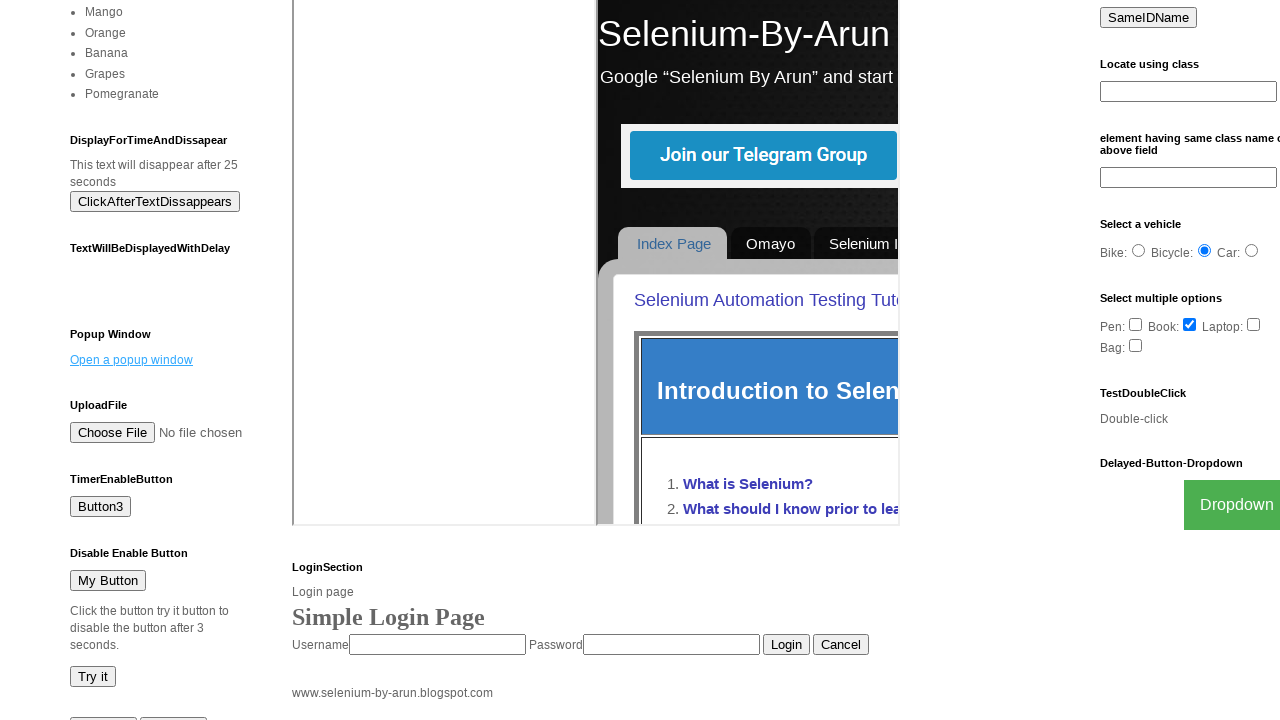

Verified multiple window handles exist: 2 windows
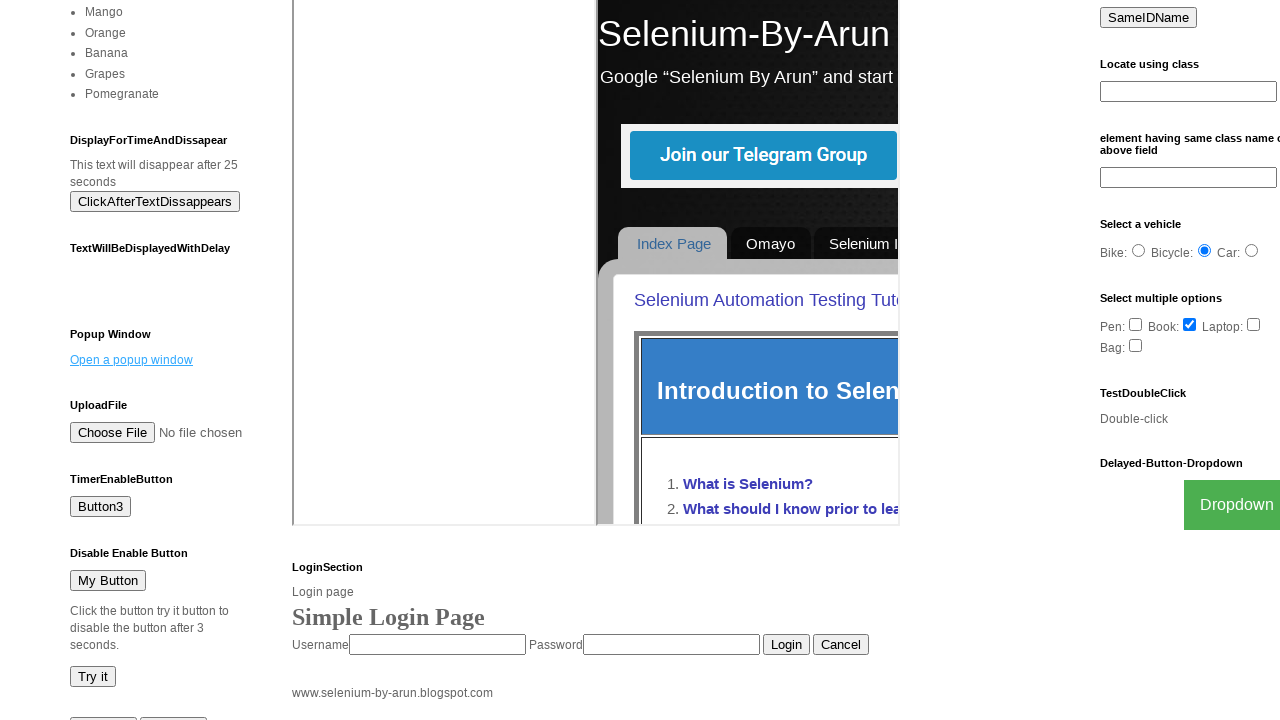

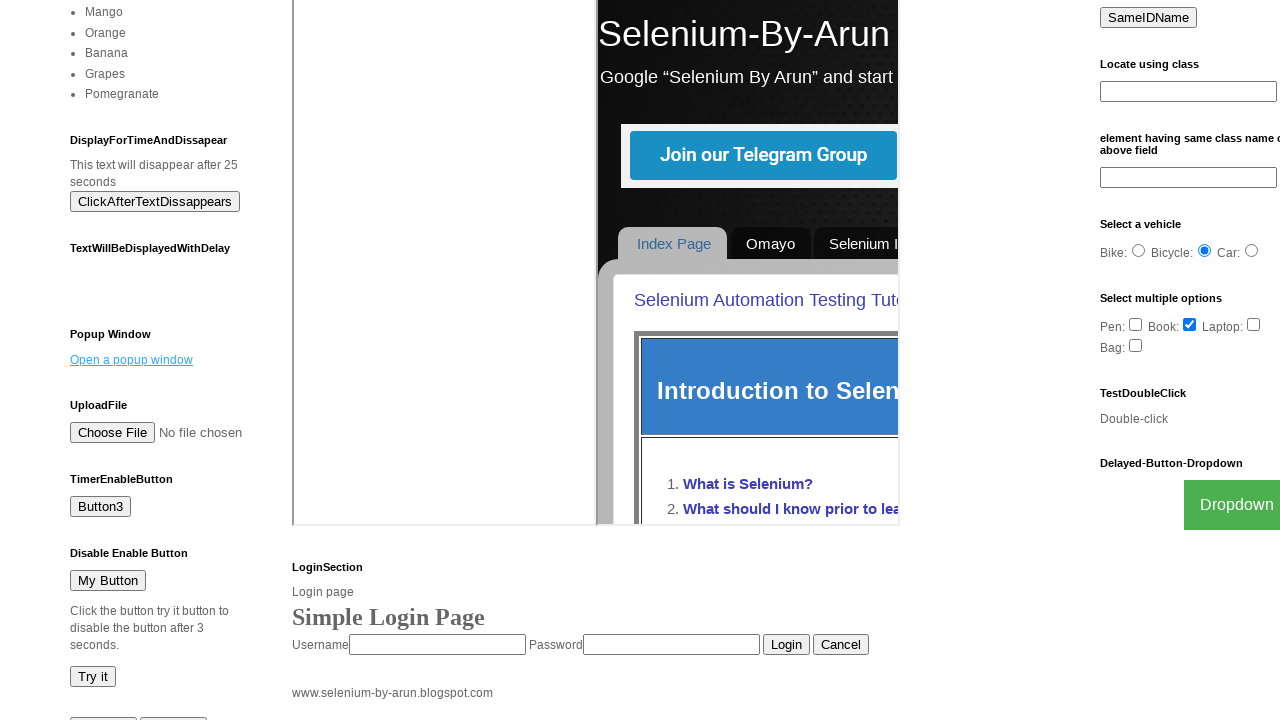